Verifies that selecting delivery option adds $3.00 to the price, changing it from $7.50 to $10.50

Starting URL: https://atidcollege.co.il/Xamples/pizza/

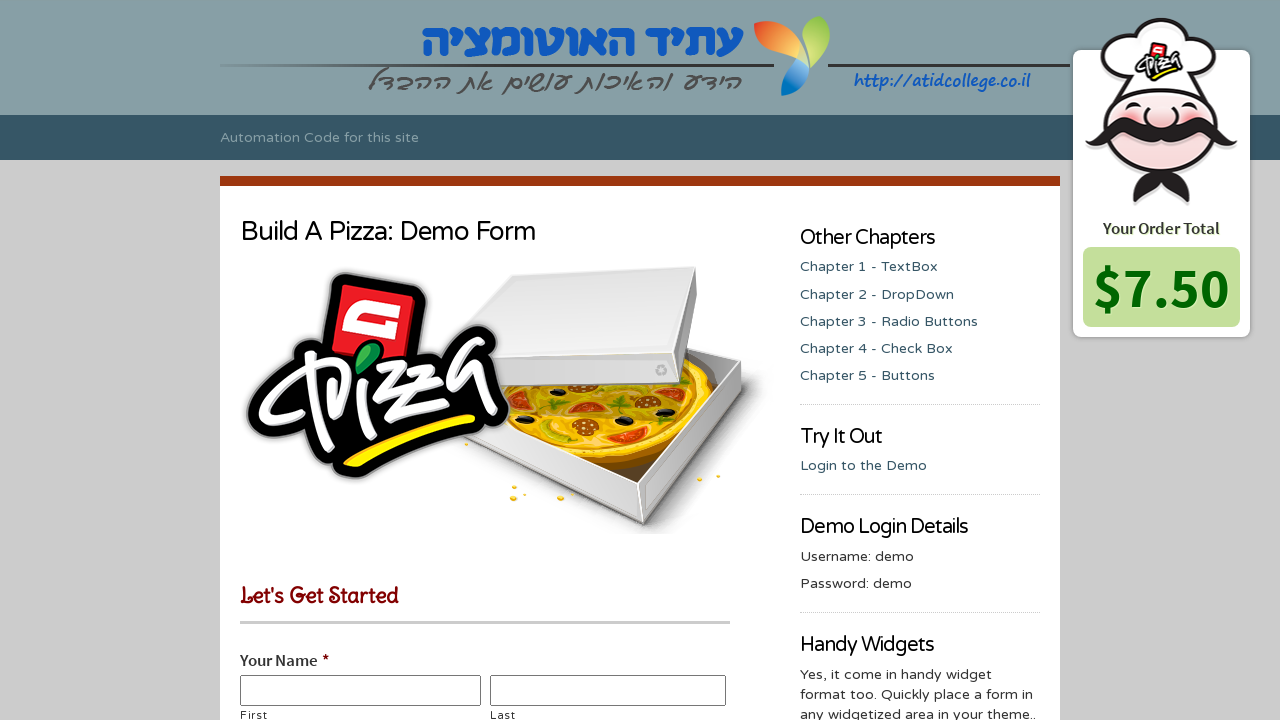

Navigated to pizza ordering page
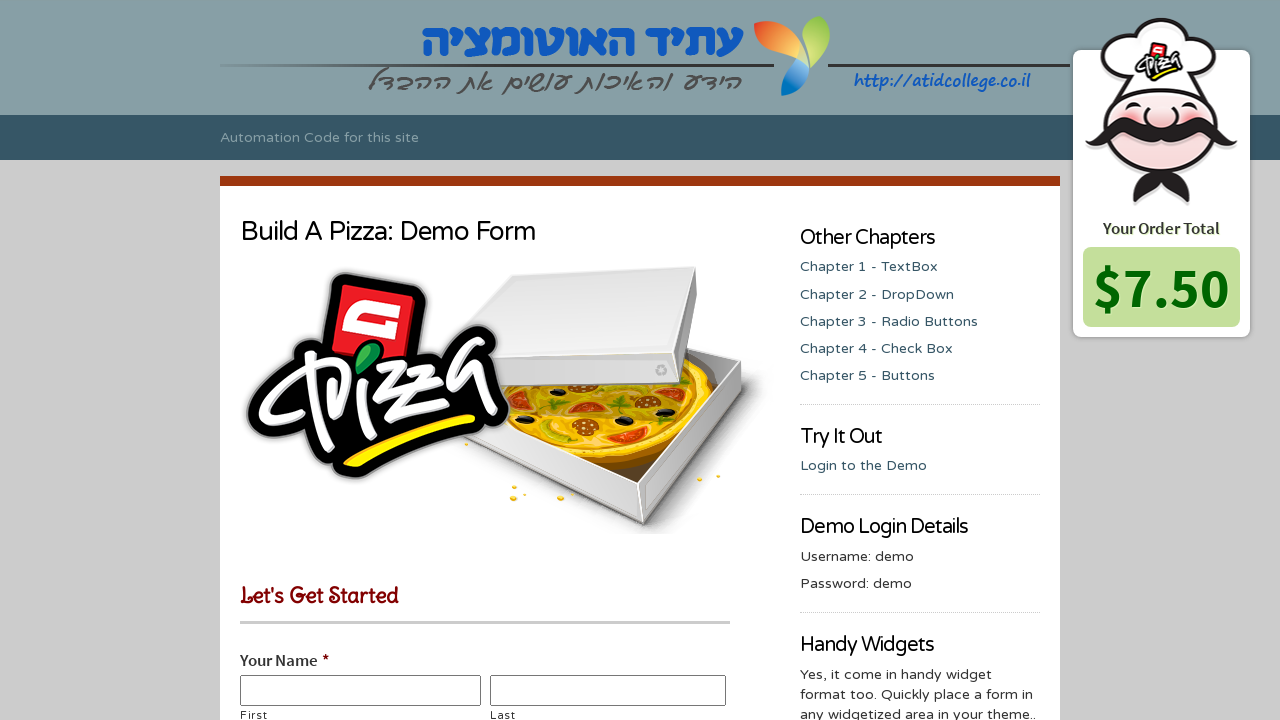

Selected 'Delivery +$3.00' option from dropdown on #input_5_21
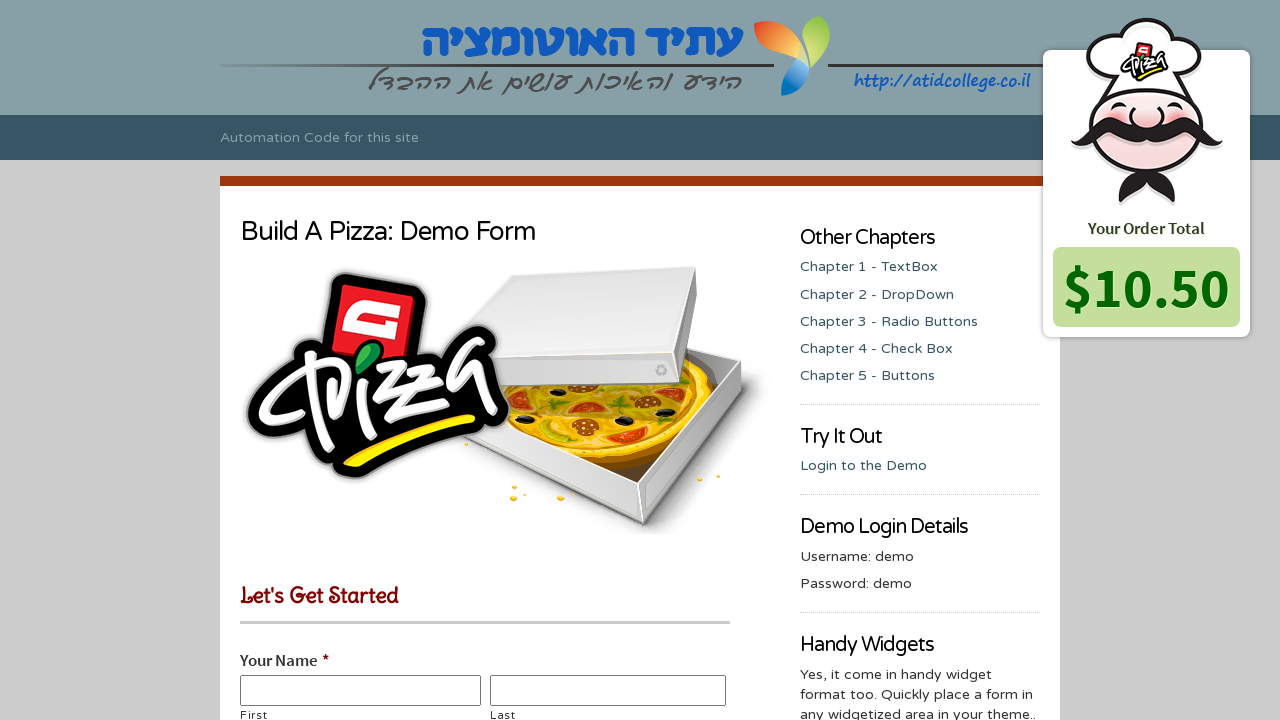

Located price element to verify updated total
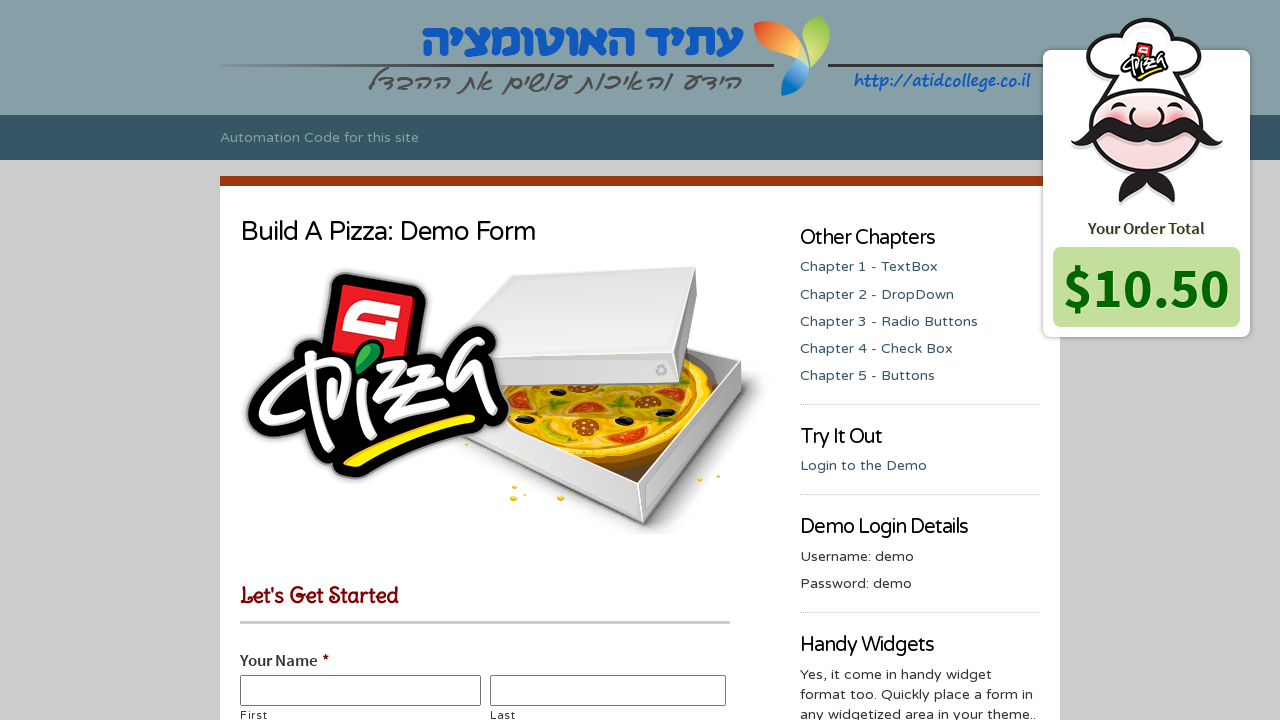

Verified price changed from $7.50 to $10.50 after adding $3.00 delivery charge
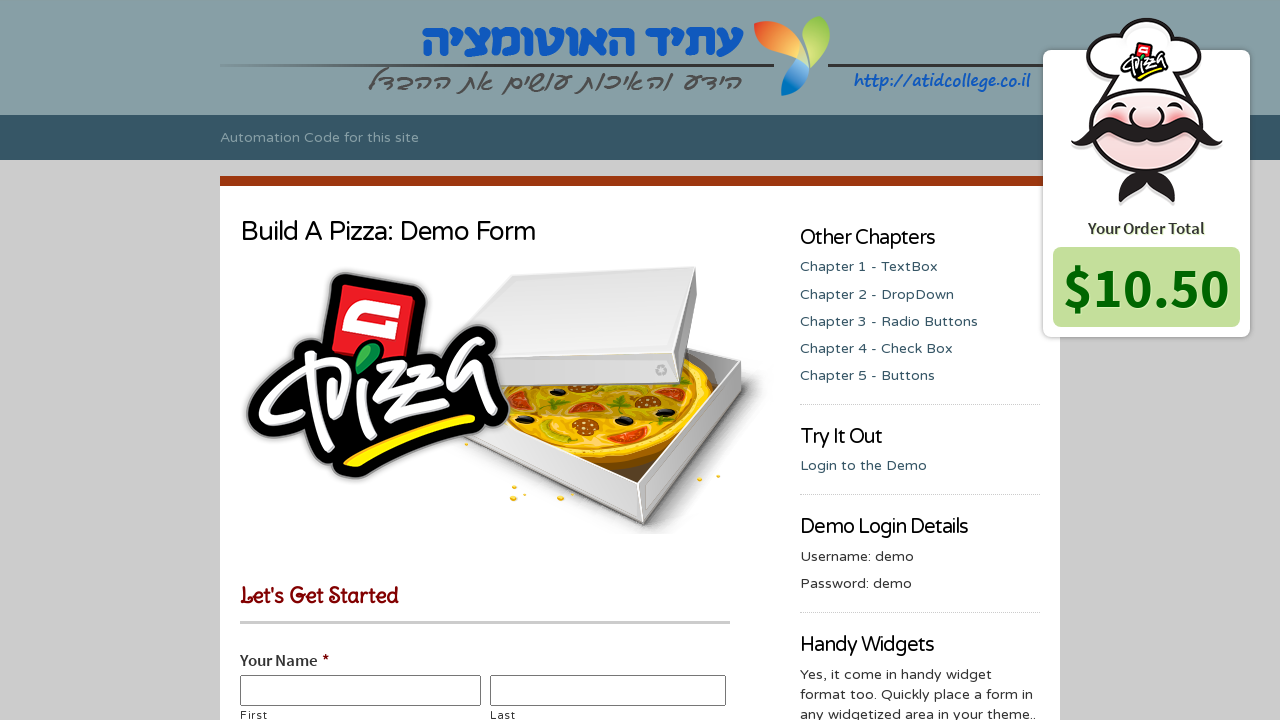

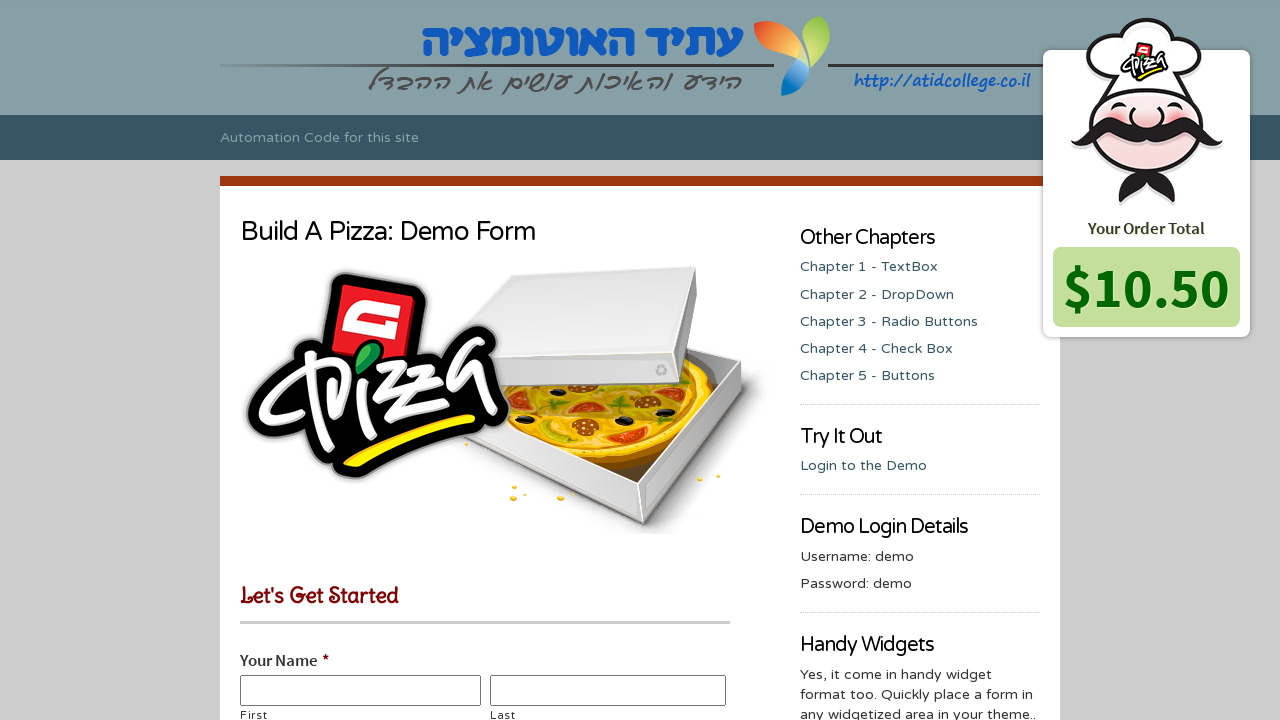